Navigates to Iowa Mesh network map and closes a popup if present, then waits for the map to load

Starting URL: https://meshmap.iowamesh.net/?lat=41.9953615365105&lng=267.2328359397183&zoom=9

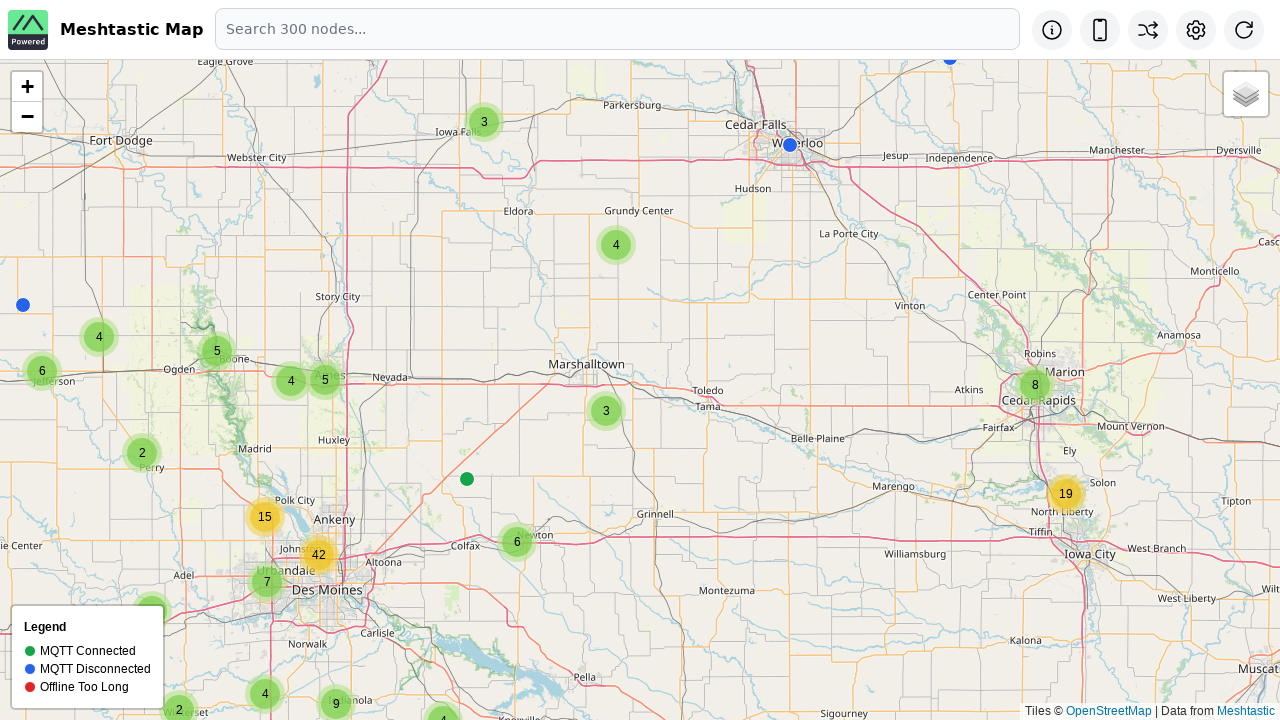

Navigated to Iowa Mesh network map
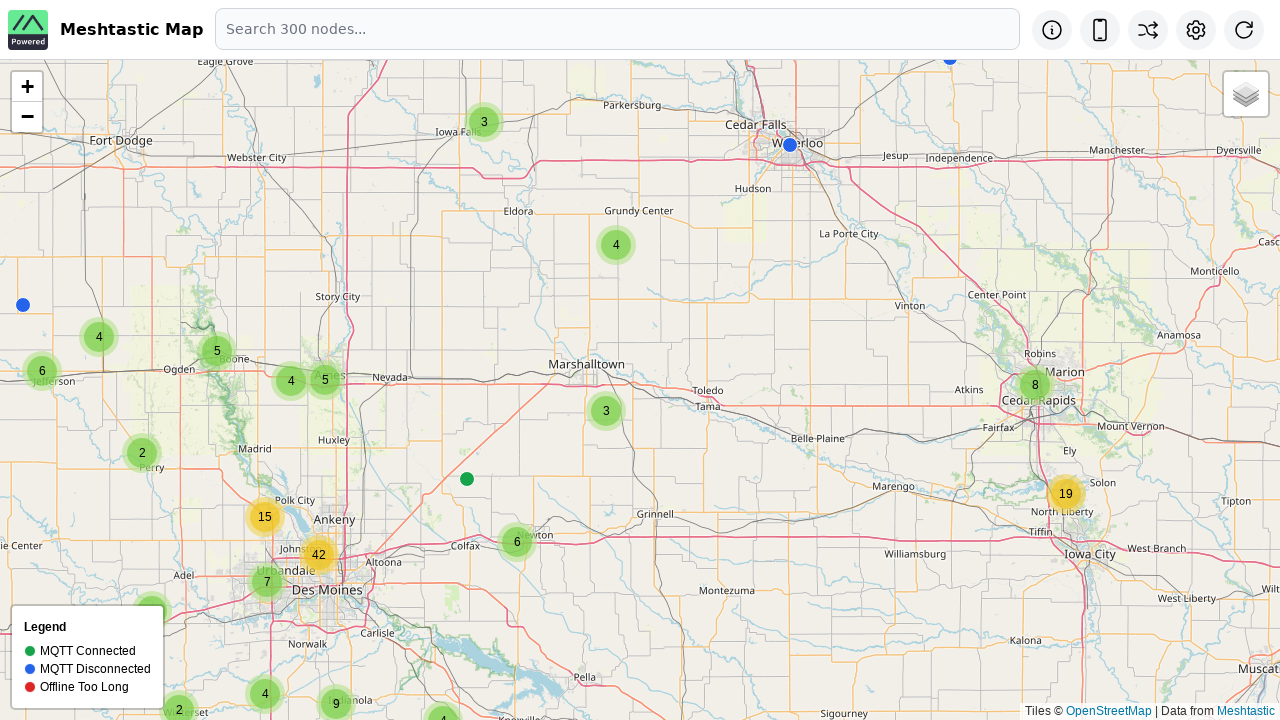

Page loaded with networkidle state
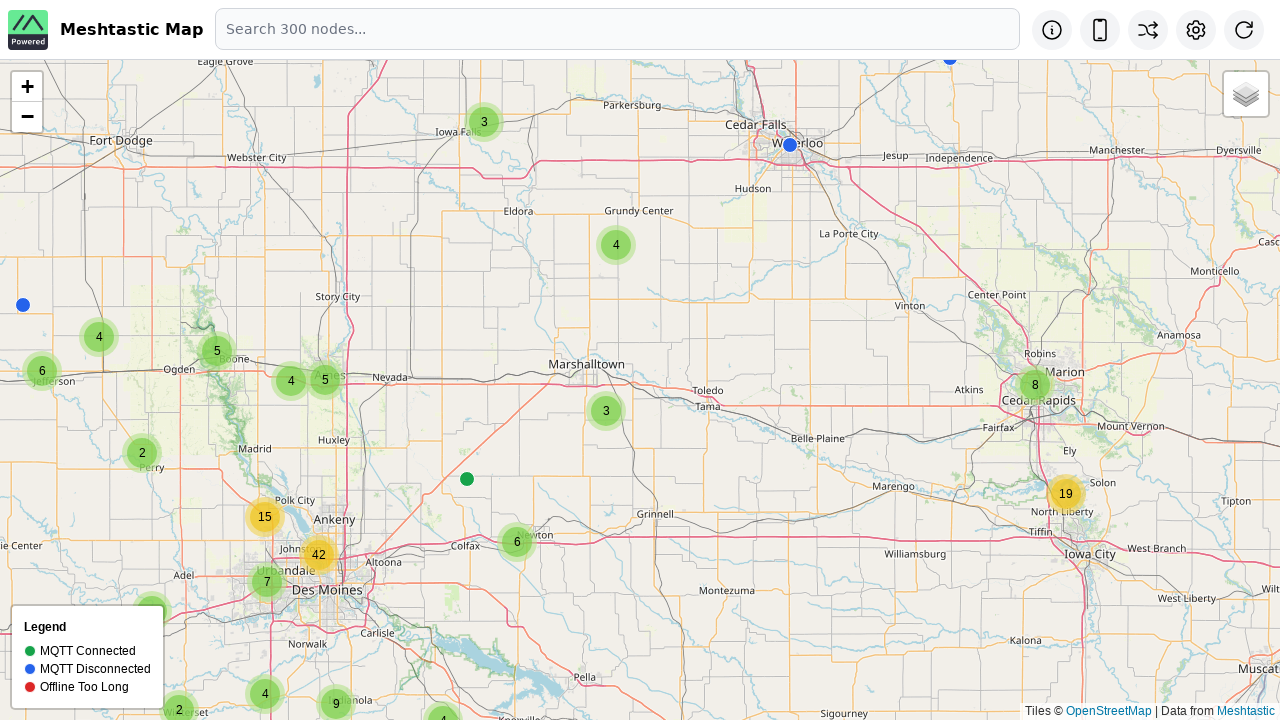

No popup found to close
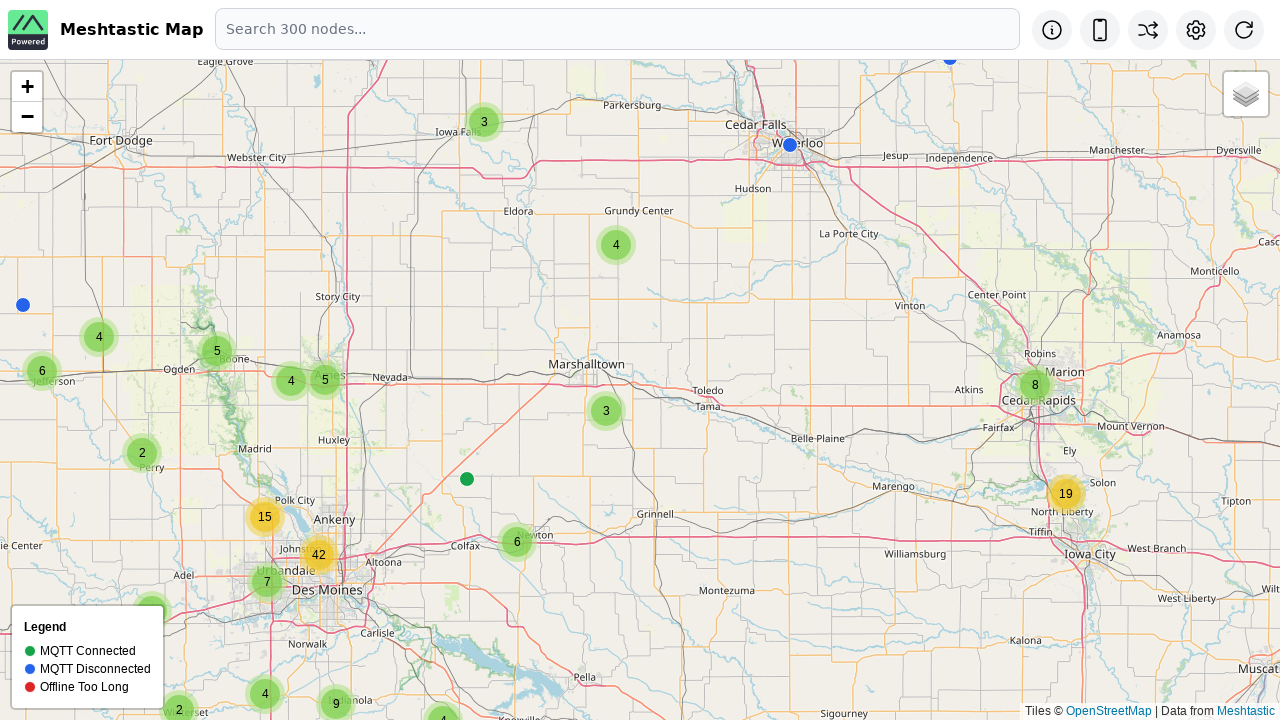

Waited for map to fully render
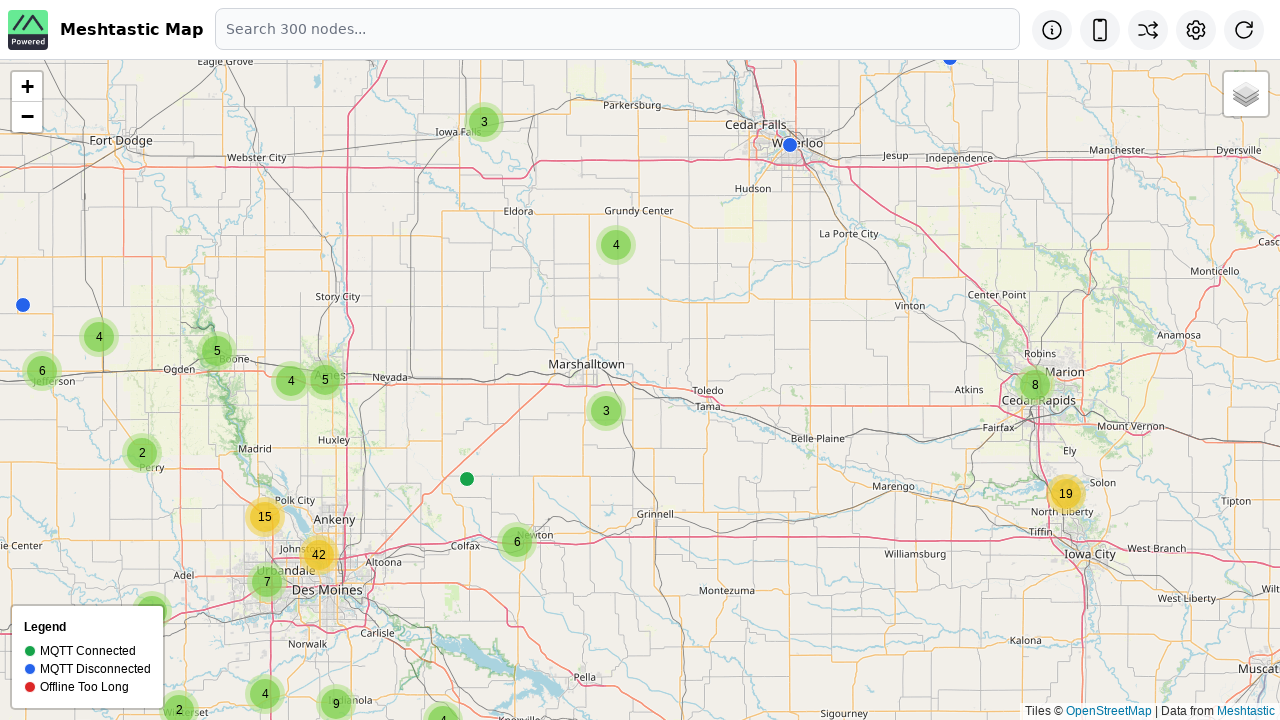

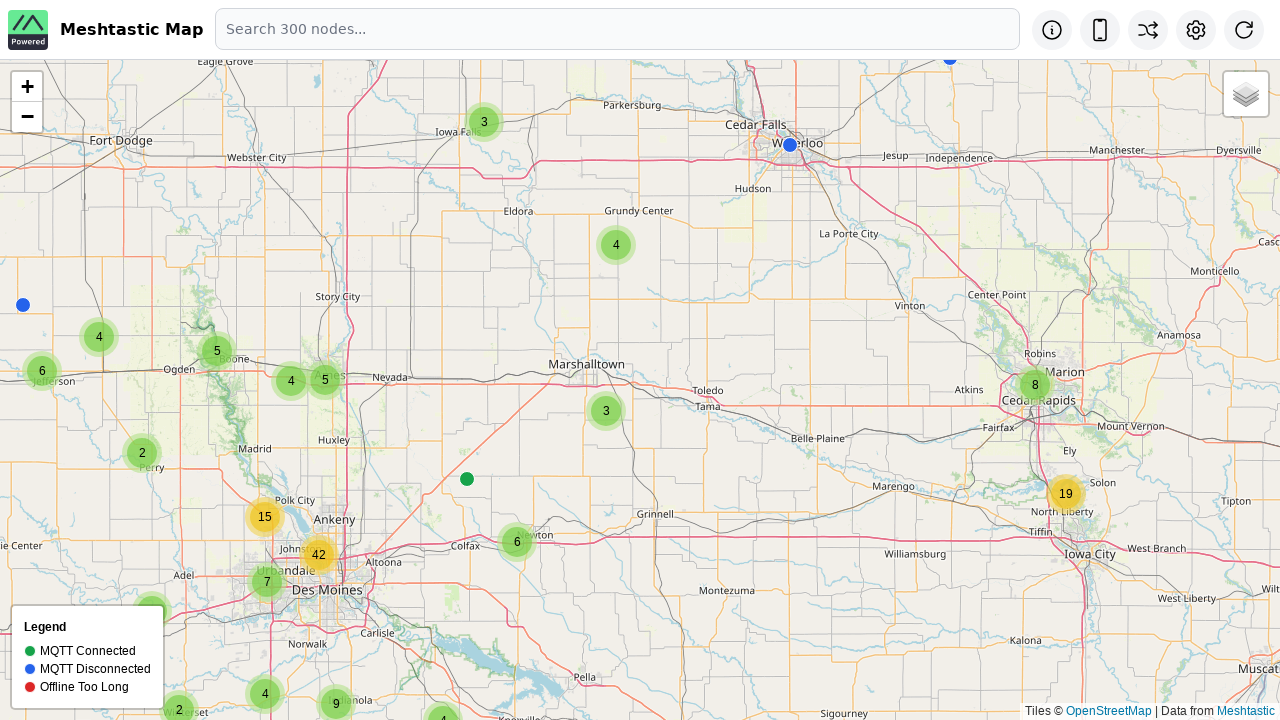